Tests dynamic element loading by clicking a button and waiting for a paragraph element to appear on the page, then verifying its text content.

Starting URL: https://testeroprogramowania.github.io/selenium/wait2.html

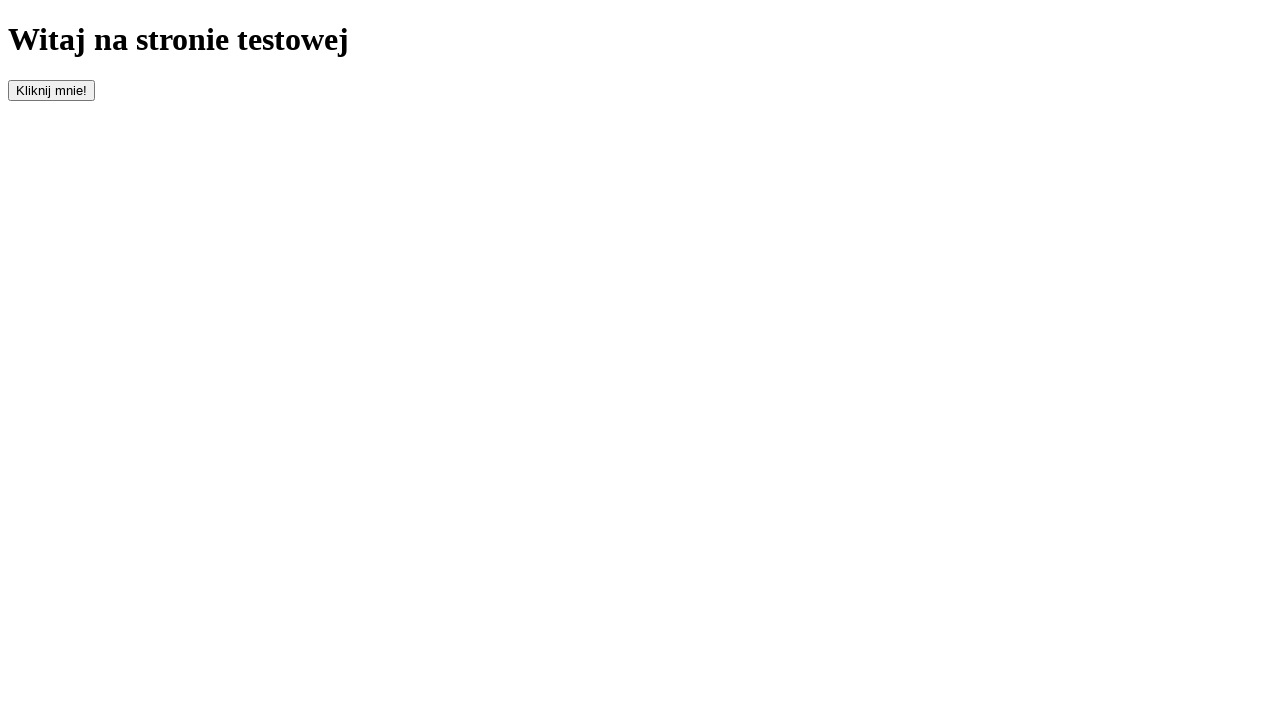

Created temporary test file for upload
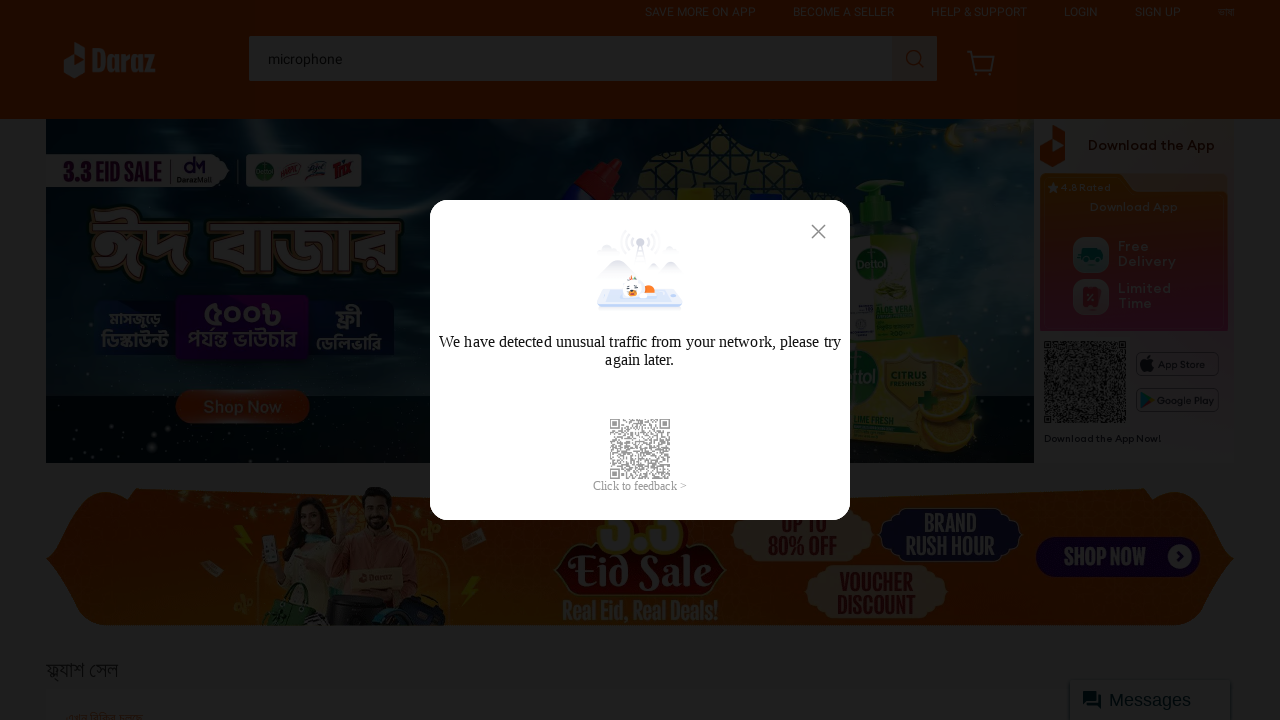

Located iframe with id 'iframeResult'
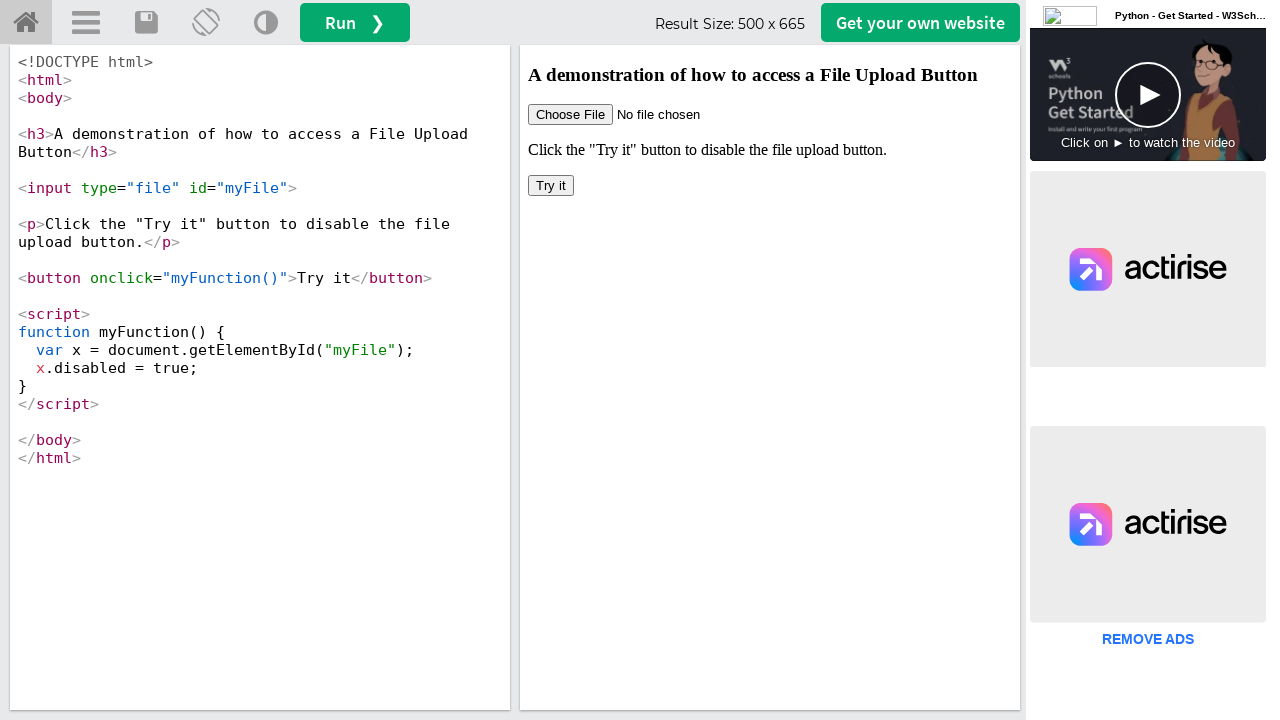

Located file input element within iframe
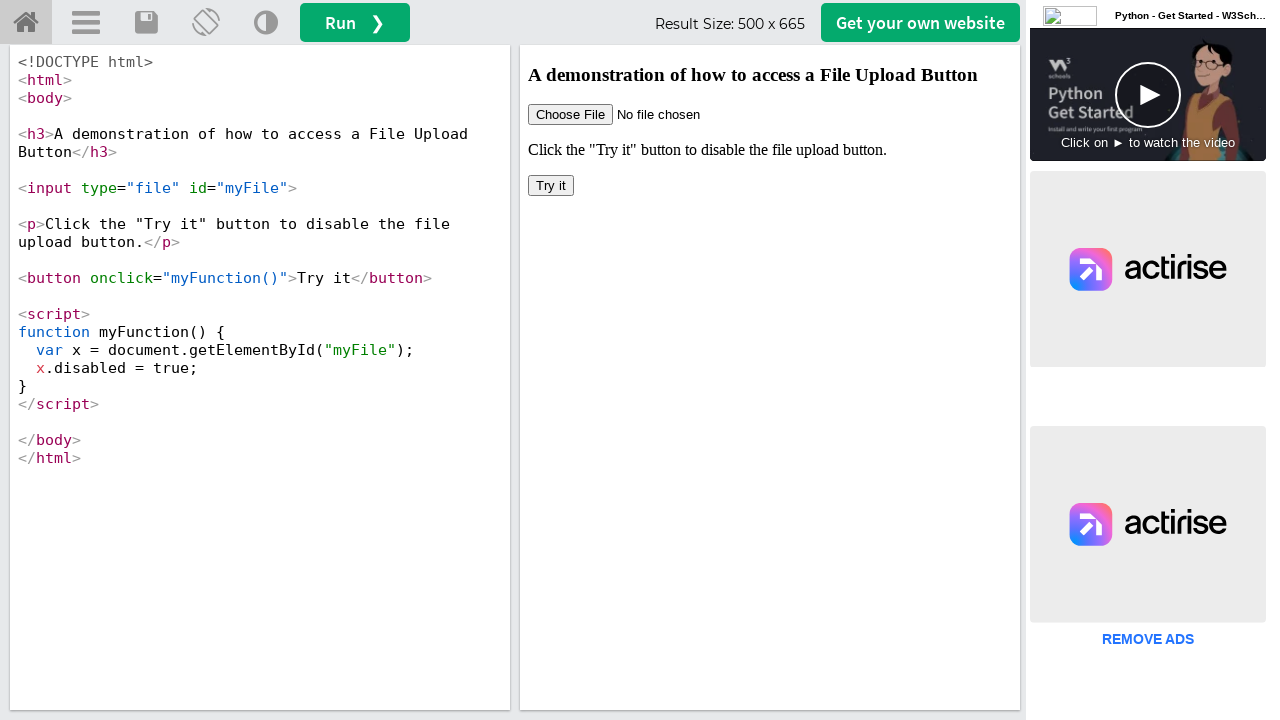

File input element became visible
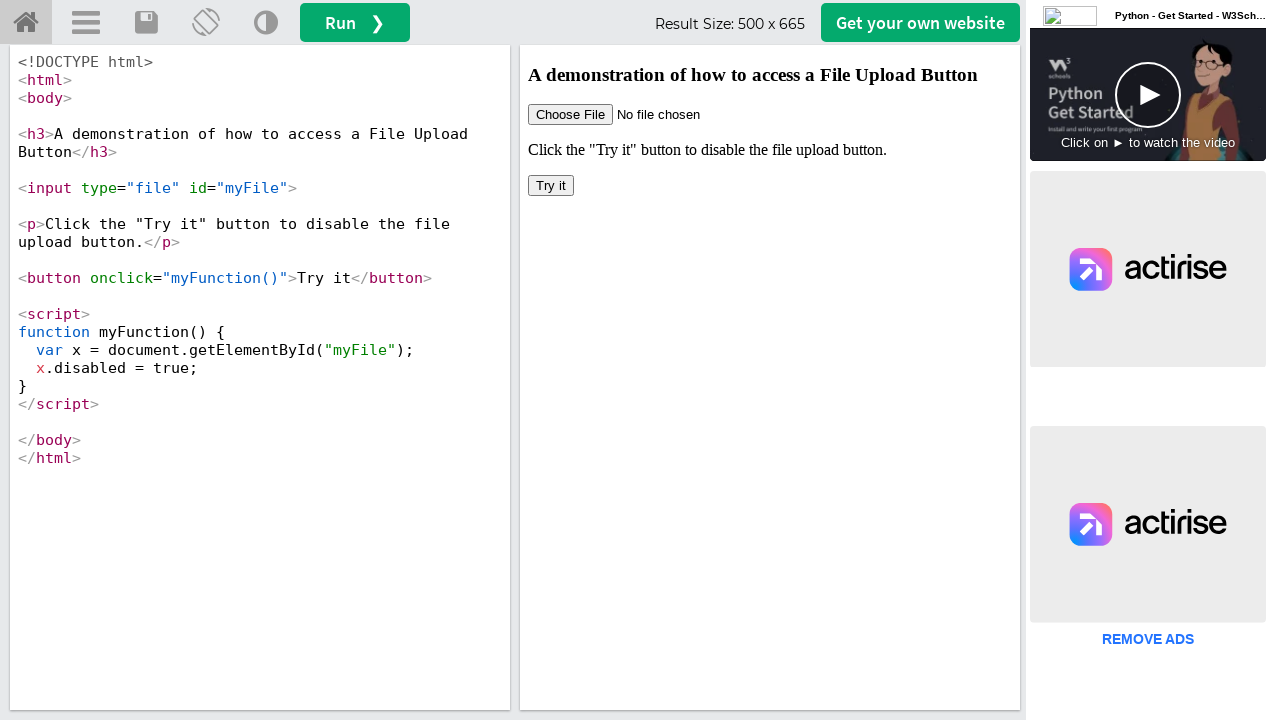

Uploaded test file to file input element
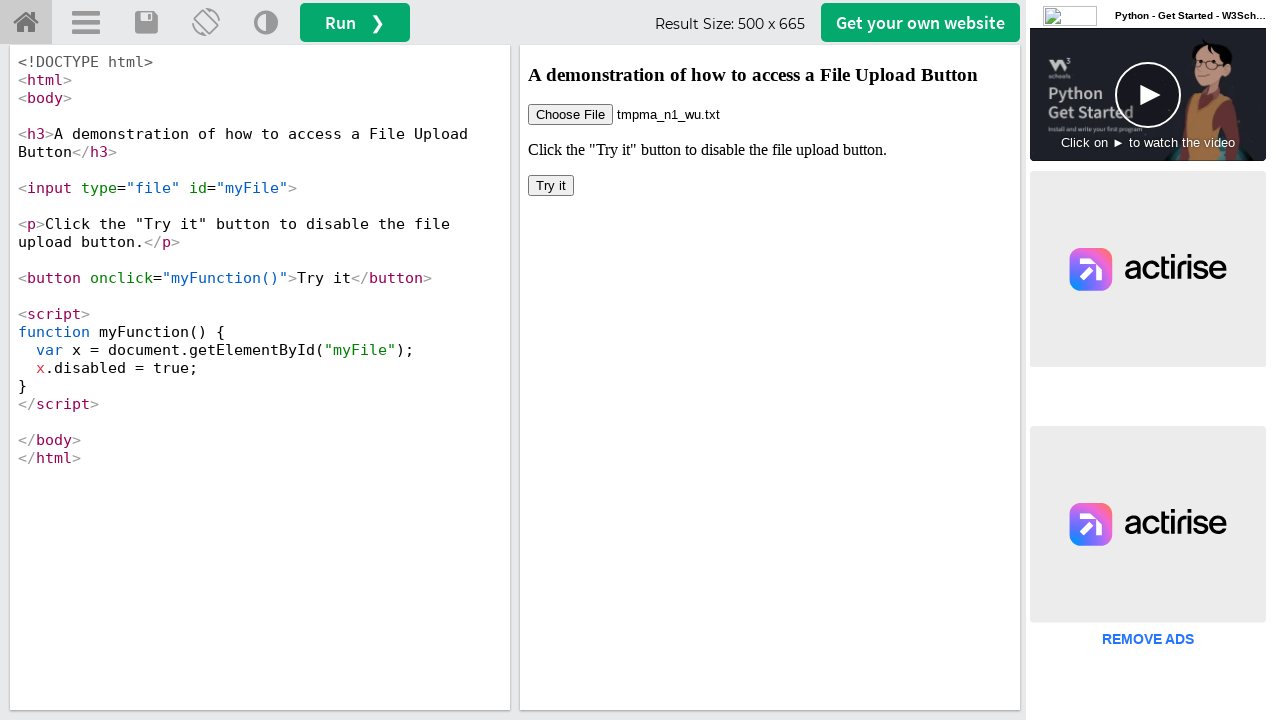

Verified file input element exists
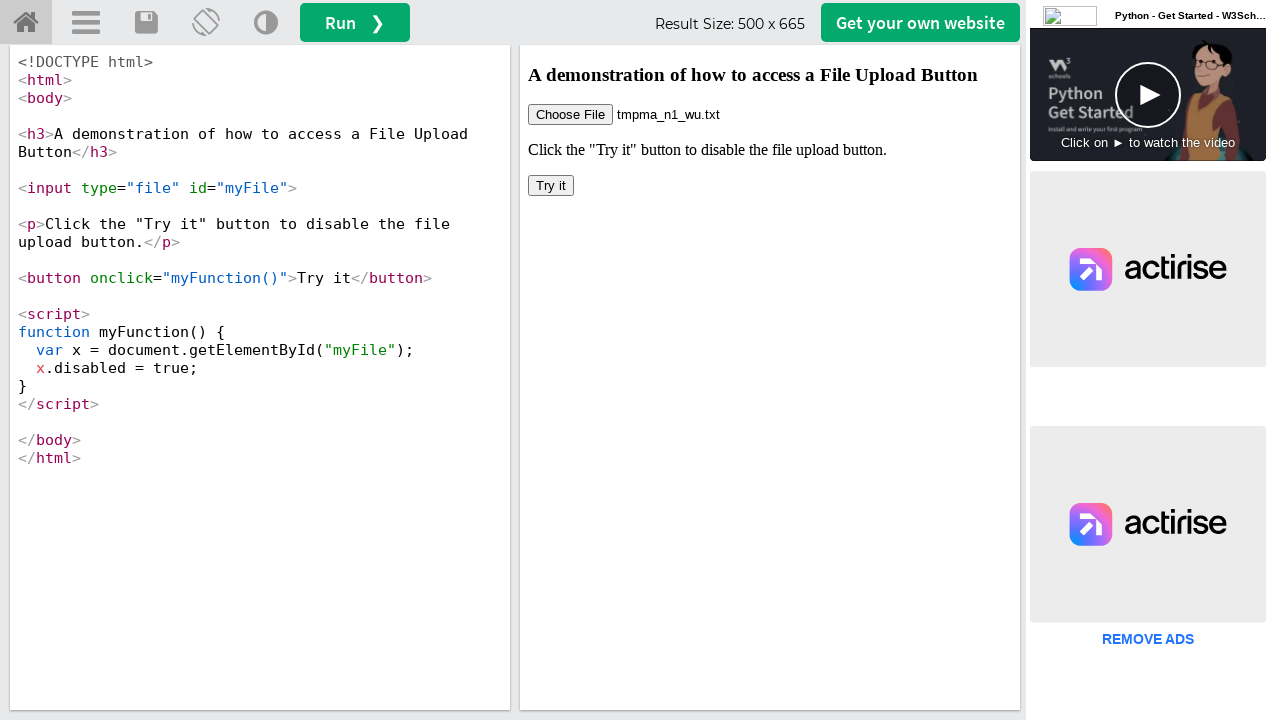

Cleaned up temporary test file
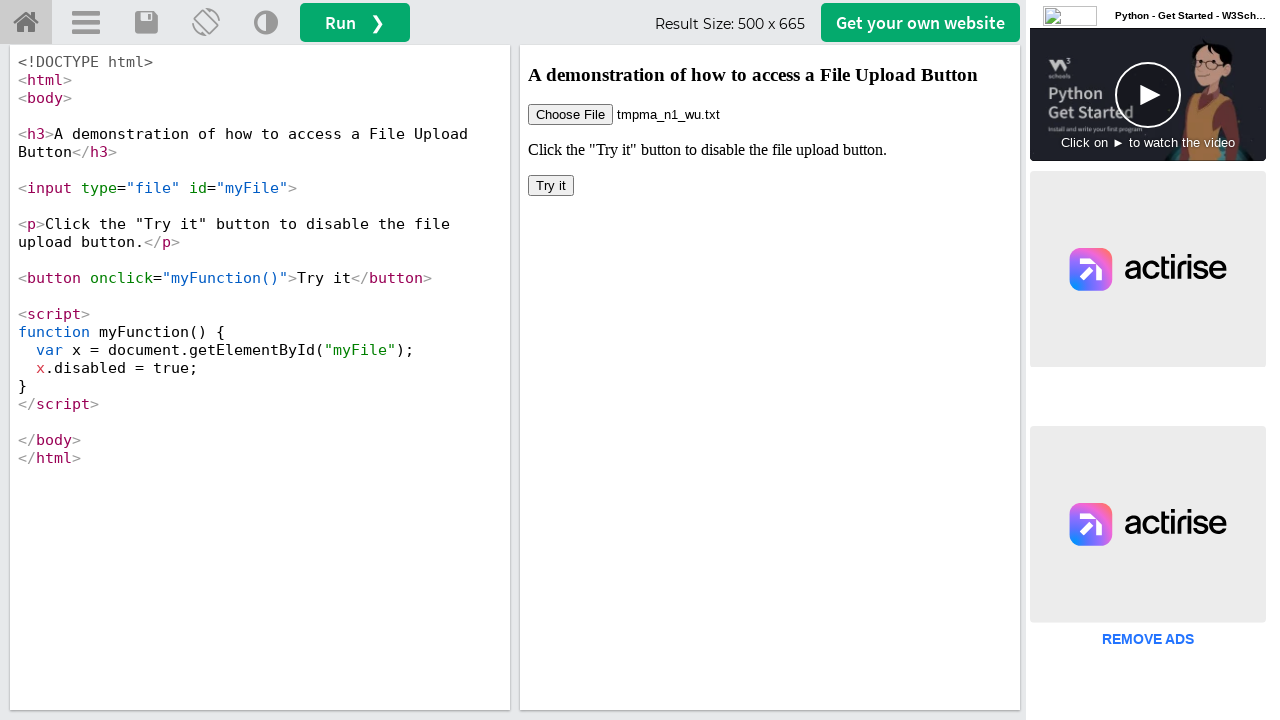

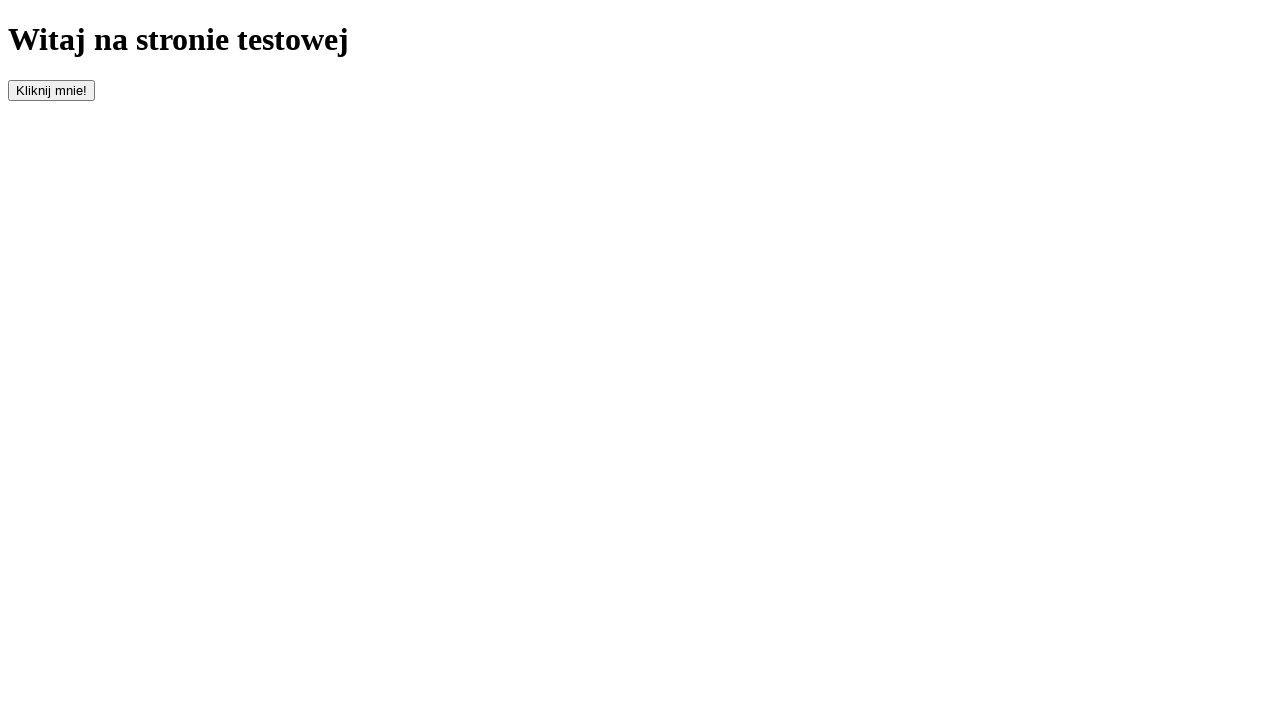